Opens a Turkish live TV streaming website and navigates to a specific channel page (Kanal 7 HD)

Starting URL: https://www.canlitv.mobi

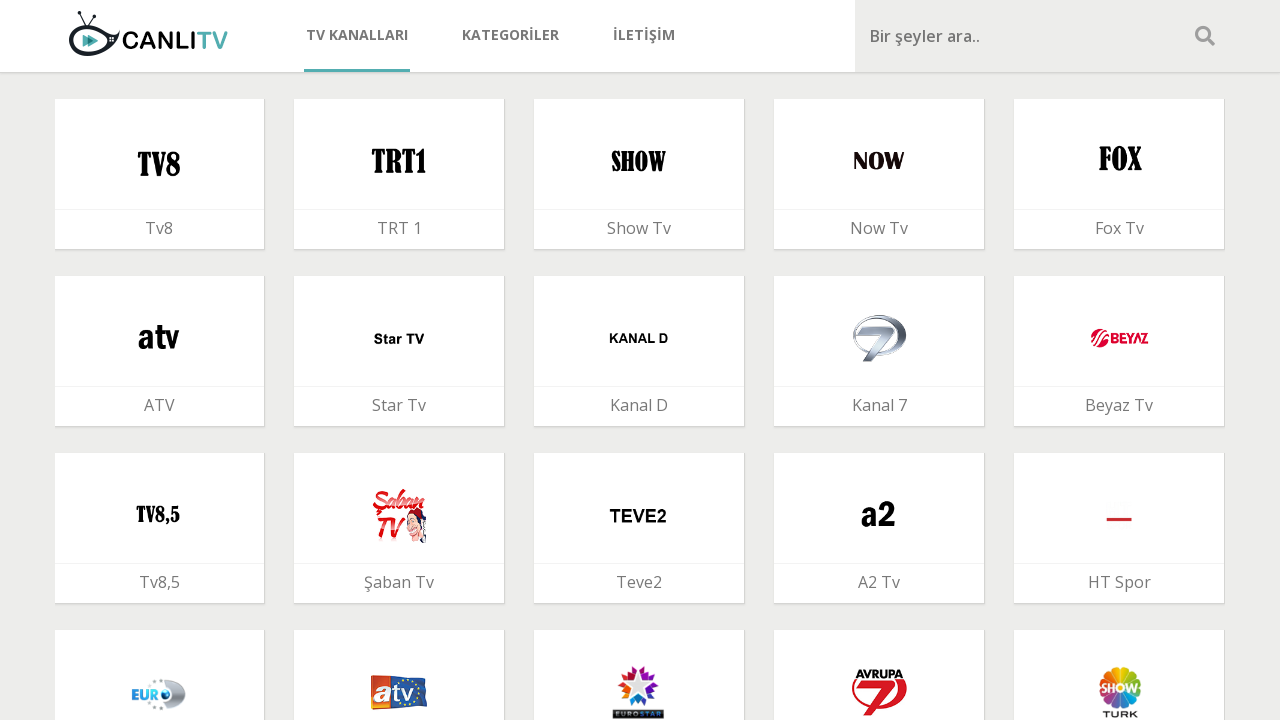

Navigated to Kanal 7 HD channel page on canlitv.mobi
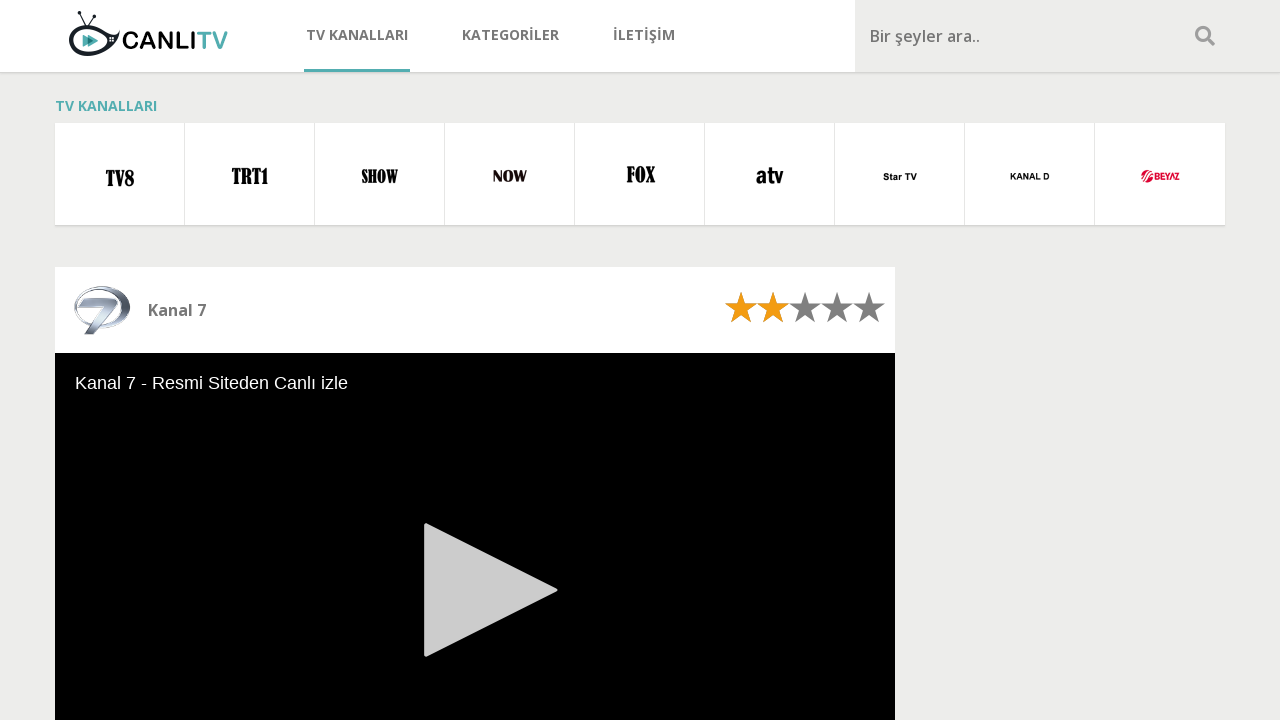

Waited for page to reach networkidle state
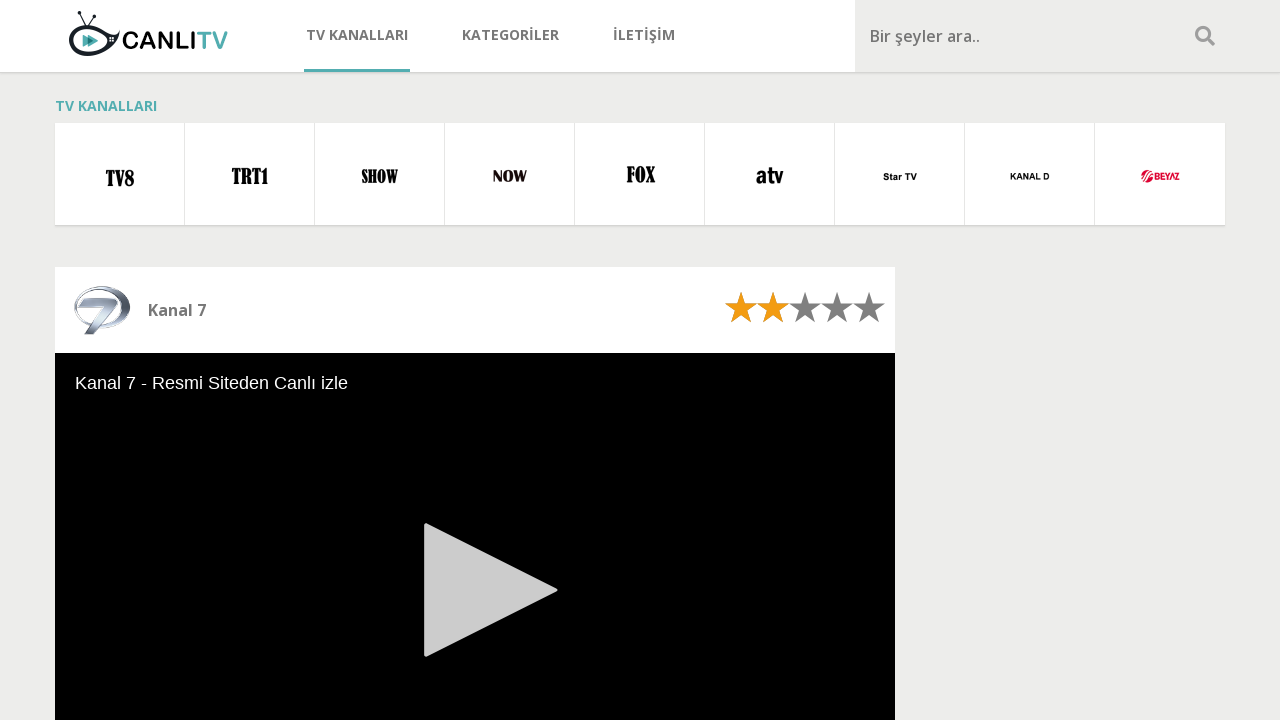

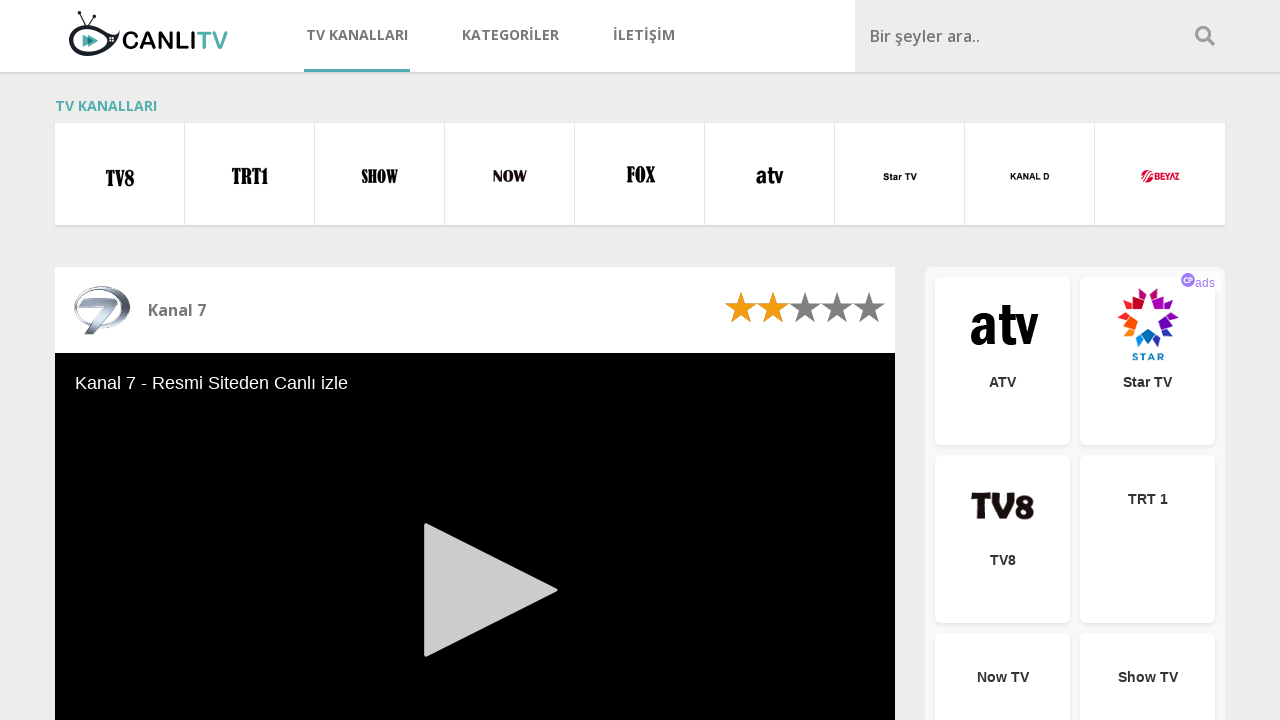